Tests registration form phone number validation by entering invalid phone numbers with wrong length and format

Starting URL: https://alada.vn/tai-khoan/dang-ky.html

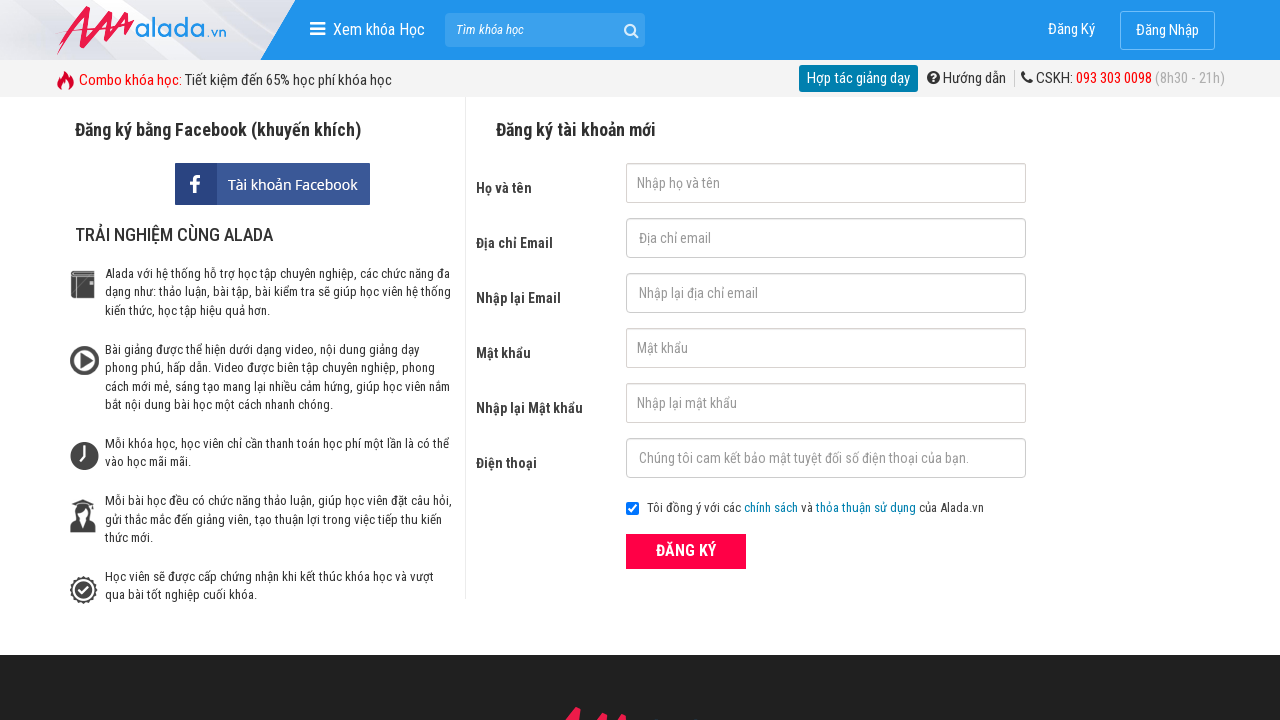

Filled first name field with 'Joe Biden' on #txtFirstname
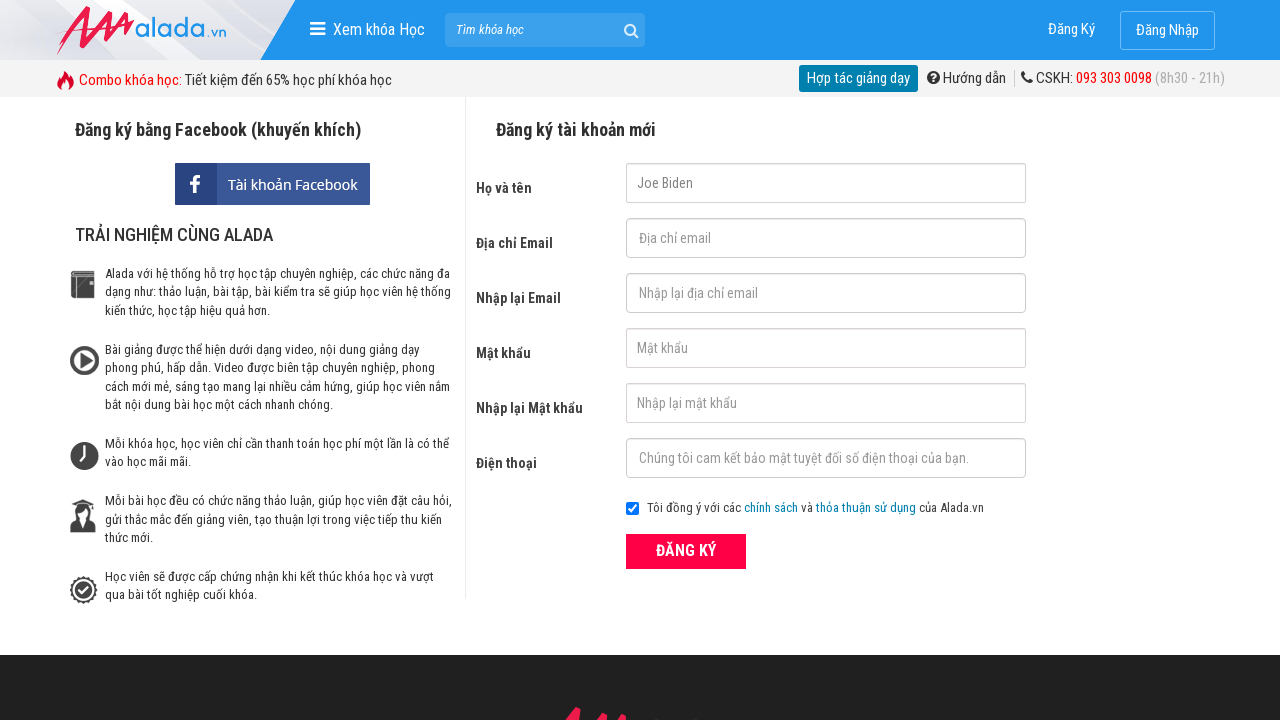

Filled email field with 'johnwick2@gmail.net' on #txtEmail
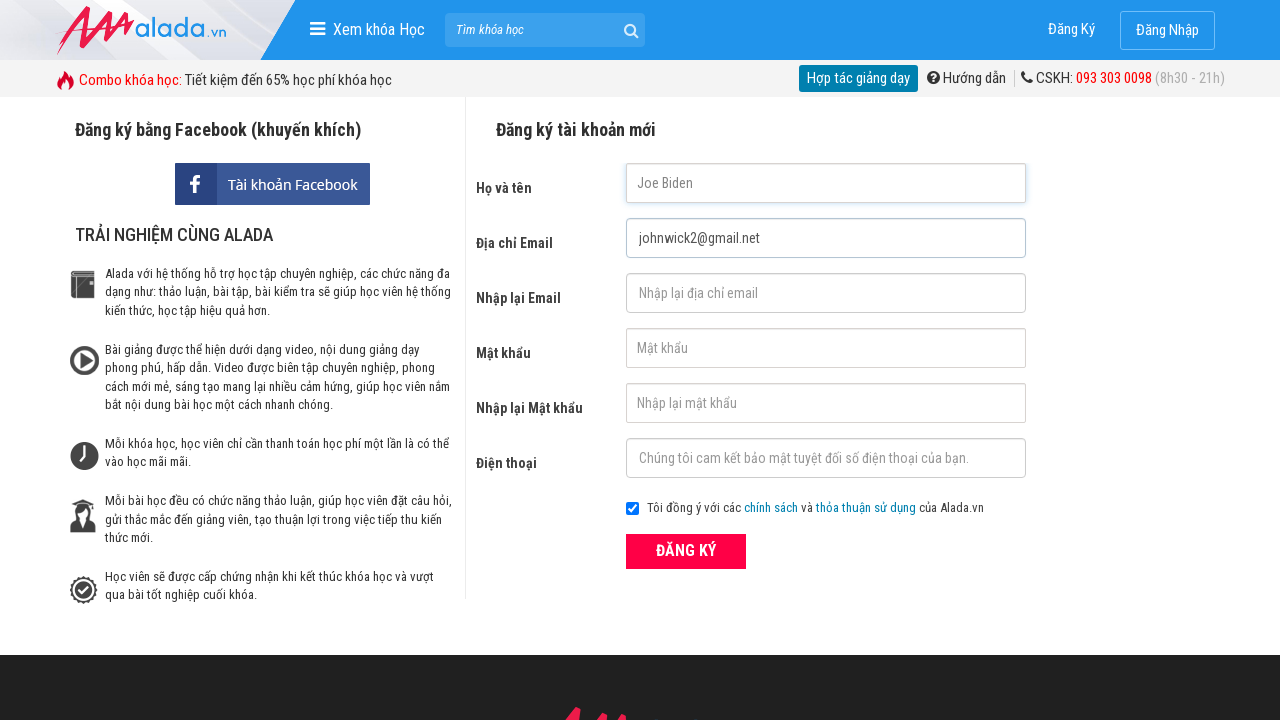

Filled confirm email field with 'johnwick2@gmail.net' on #txtCEmail
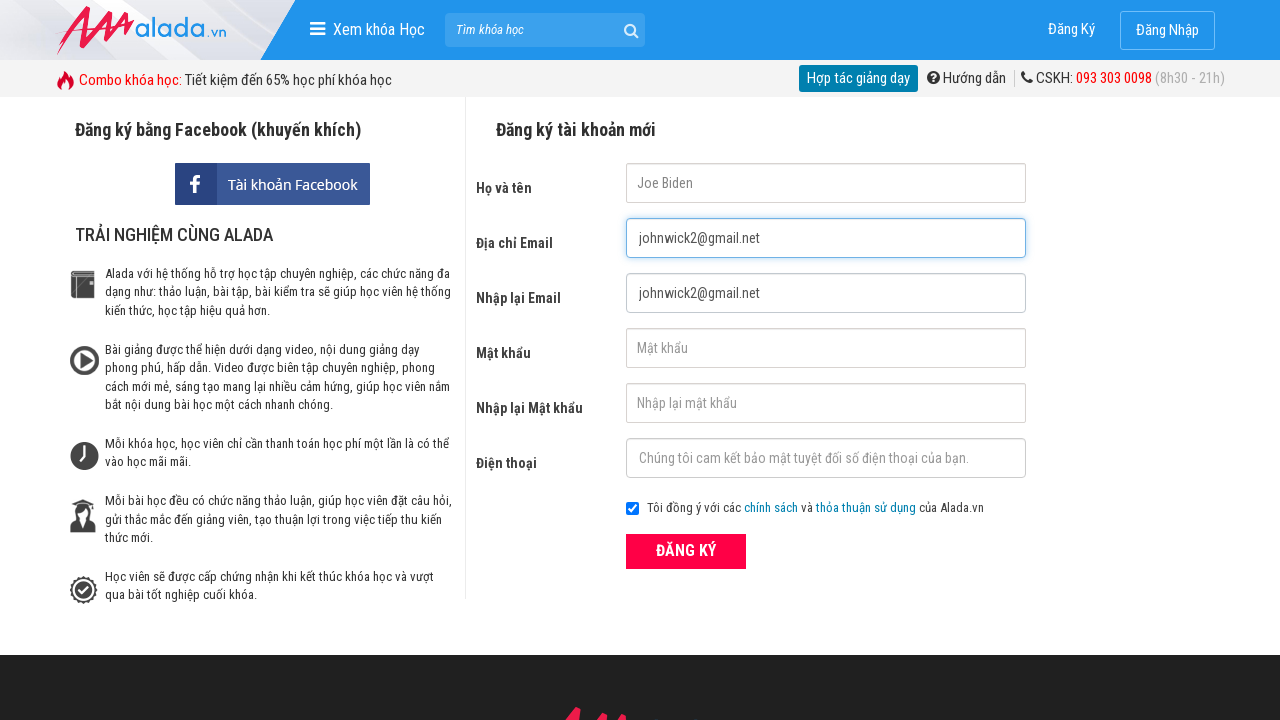

Filled password field with '123456' on #txtPassword
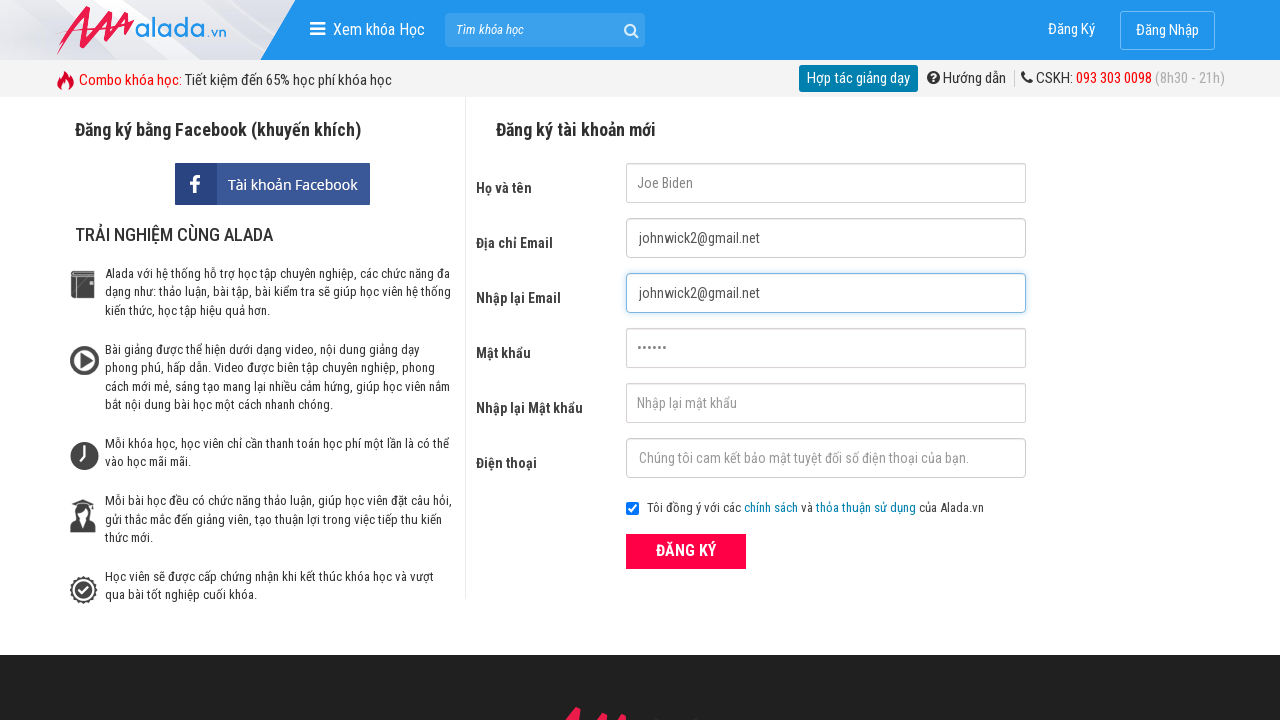

Filled confirm password field with '123456' on #txtCPassword
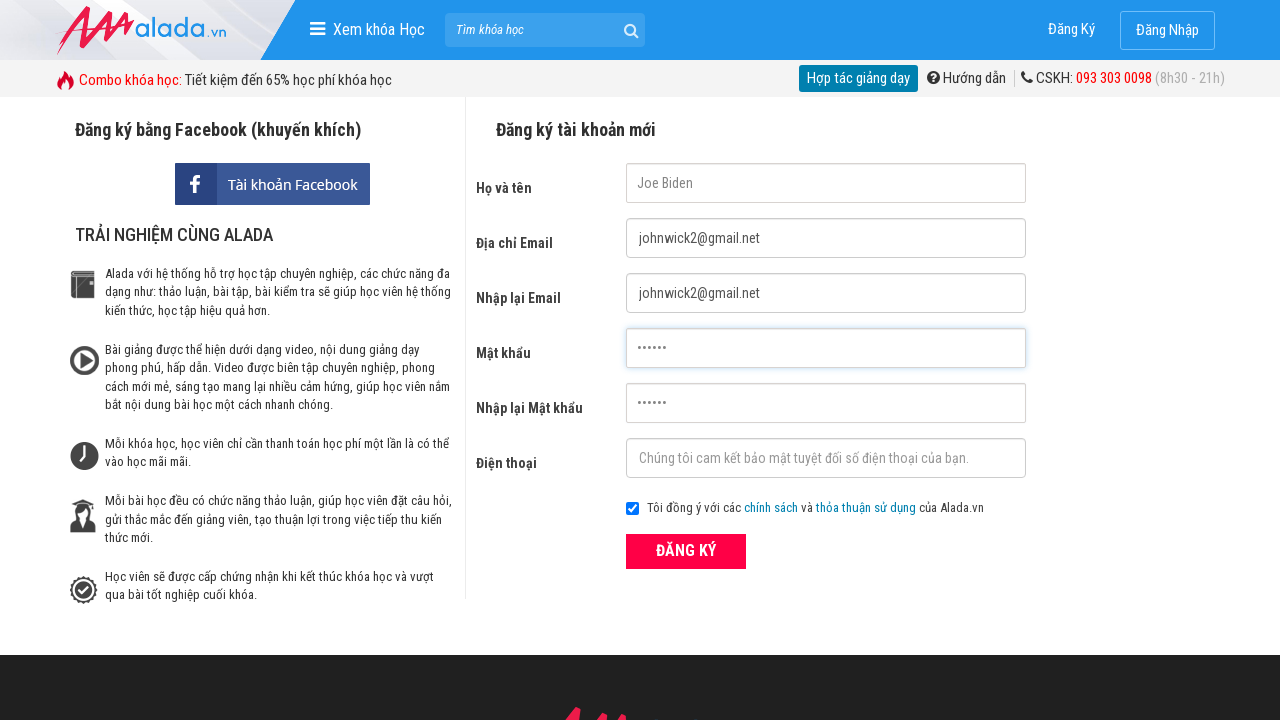

Filled phone field with invalid number '095438273' (less than 10 digits) on #txtPhone
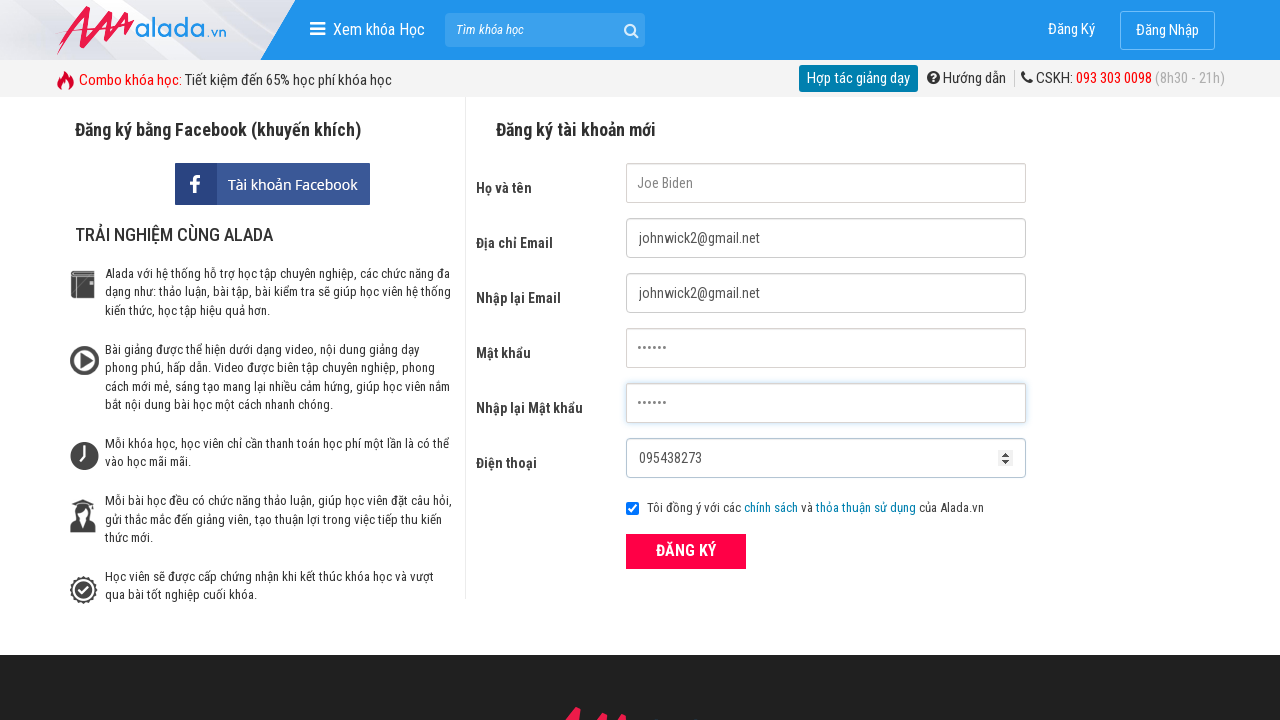

Clicked submit button to validate phone with less than 10 digits at (686, 551) on button[type='submit']
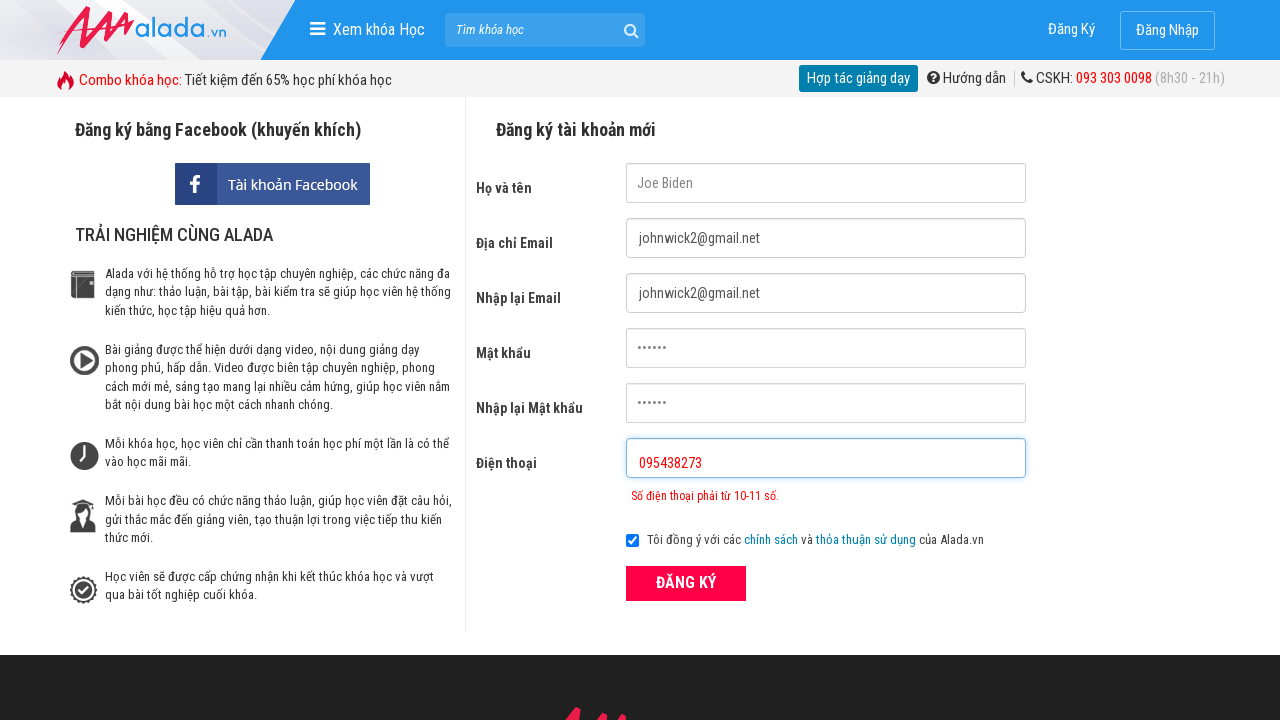

Phone error message appeared for invalid length (less than 10 digits)
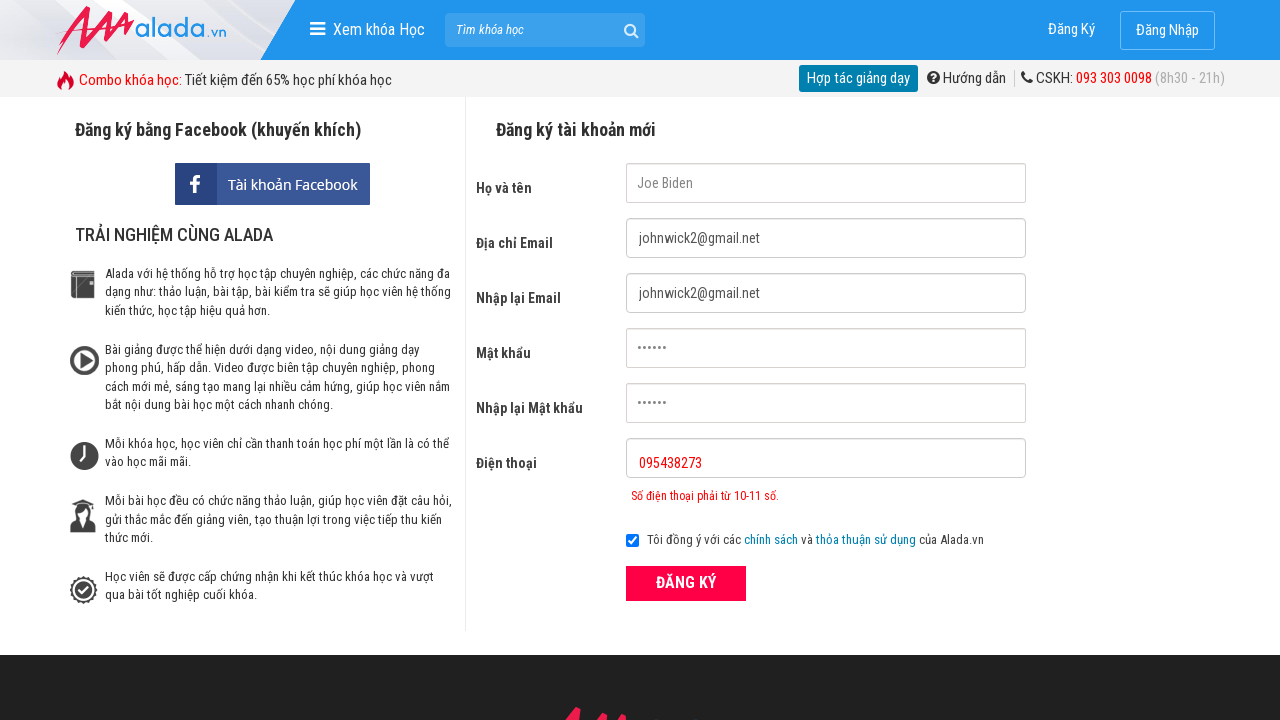

Cleared phone field on #txtPhone
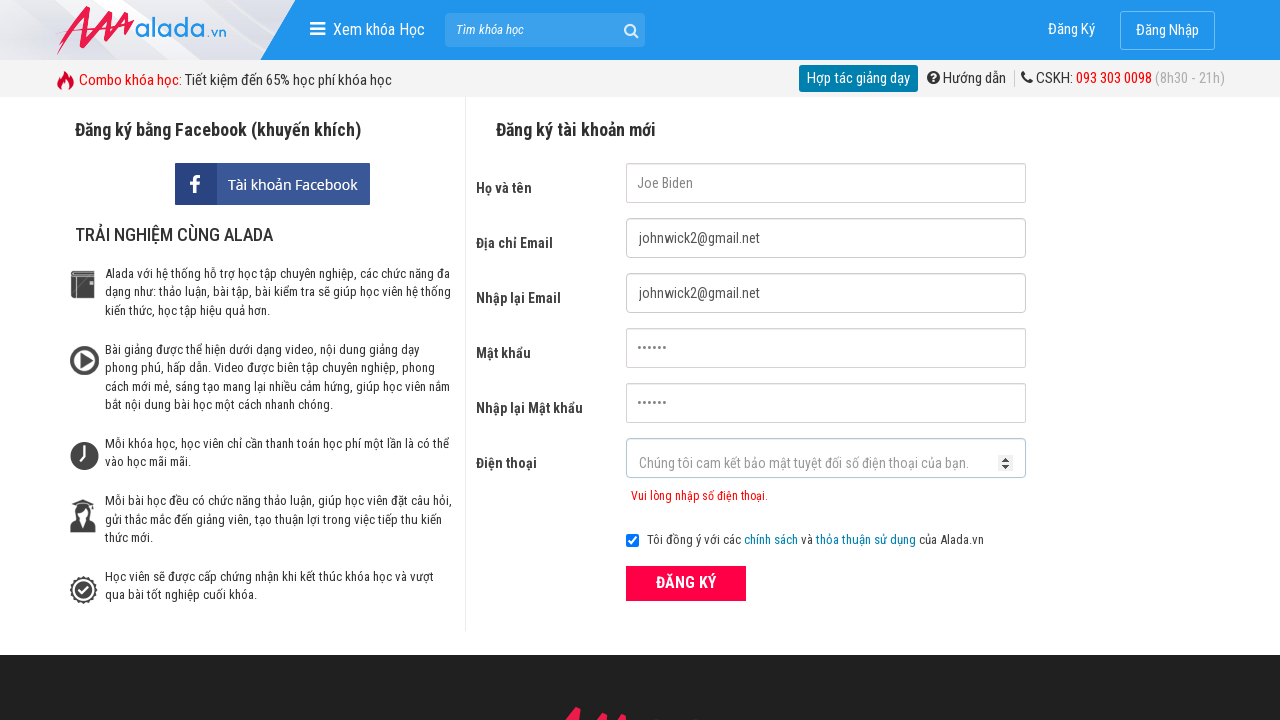

Filled phone field with invalid number '09438293822434' (more than 11 digits) on #txtPhone
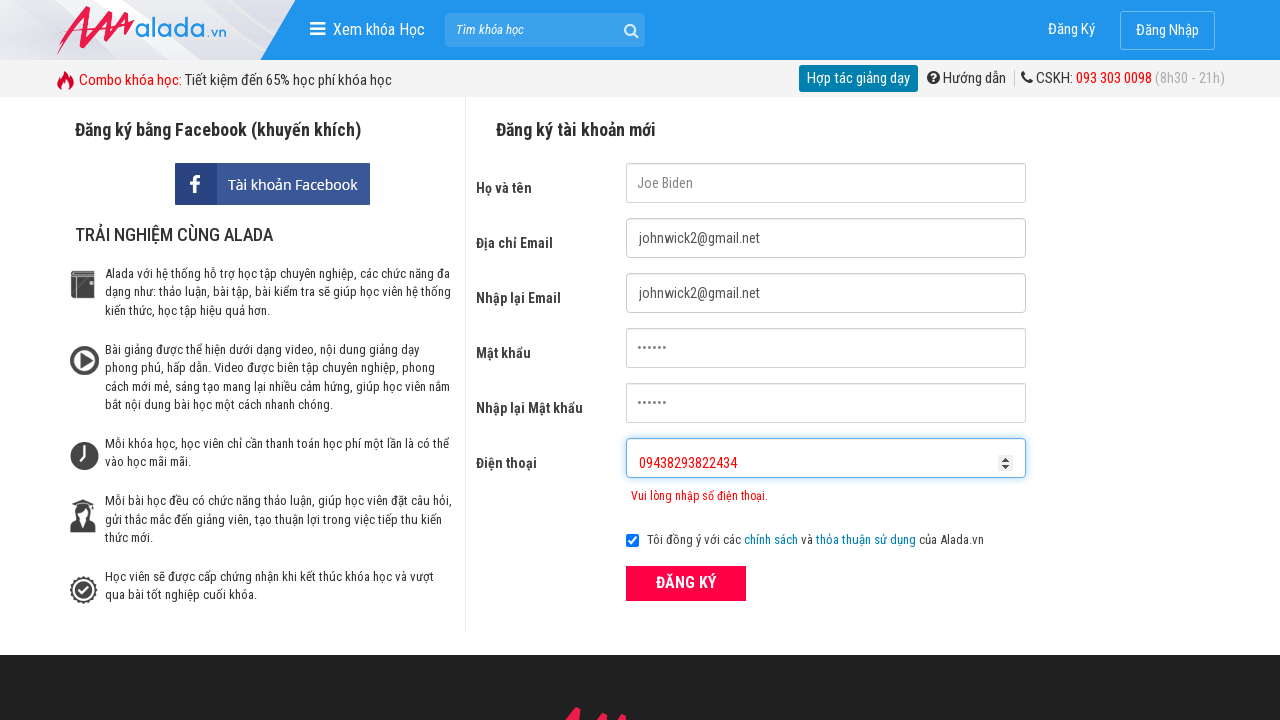

Clicked submit button to validate phone with more than 11 digits at (686, 583) on button[type='submit']
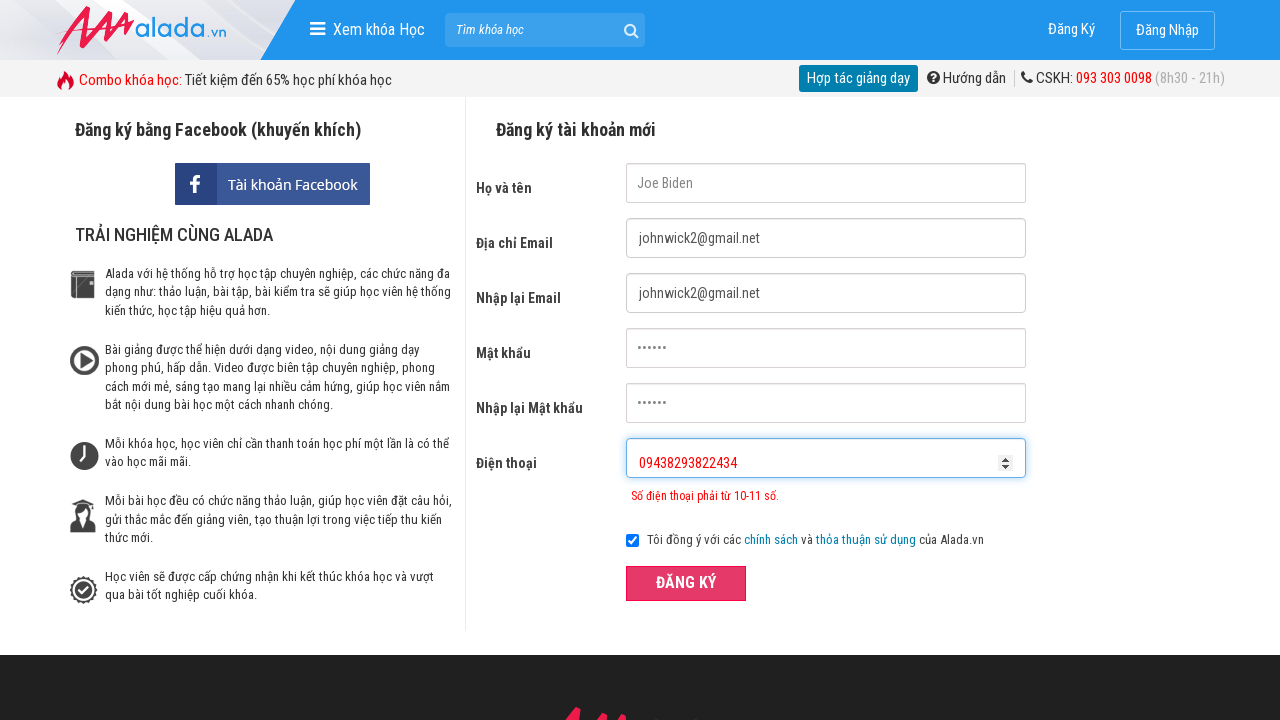

Phone error message appeared for invalid length (more than 11 digits)
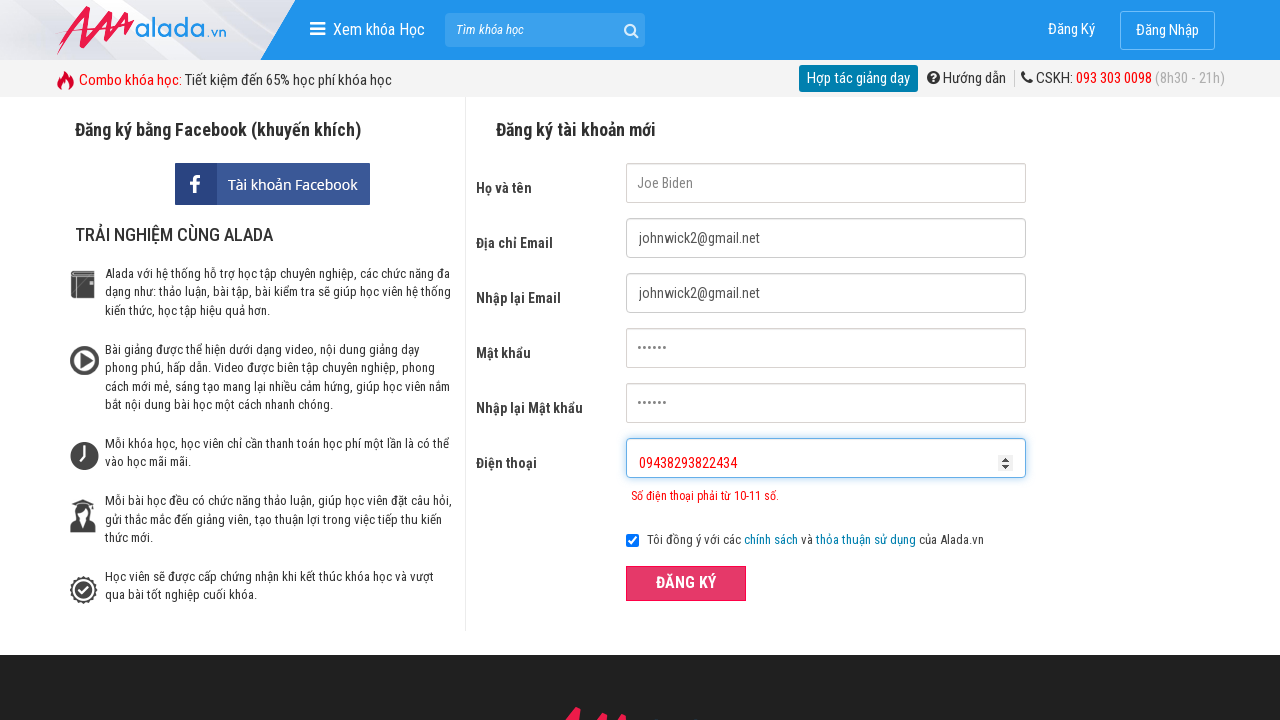

Cleared phone field on #txtPhone
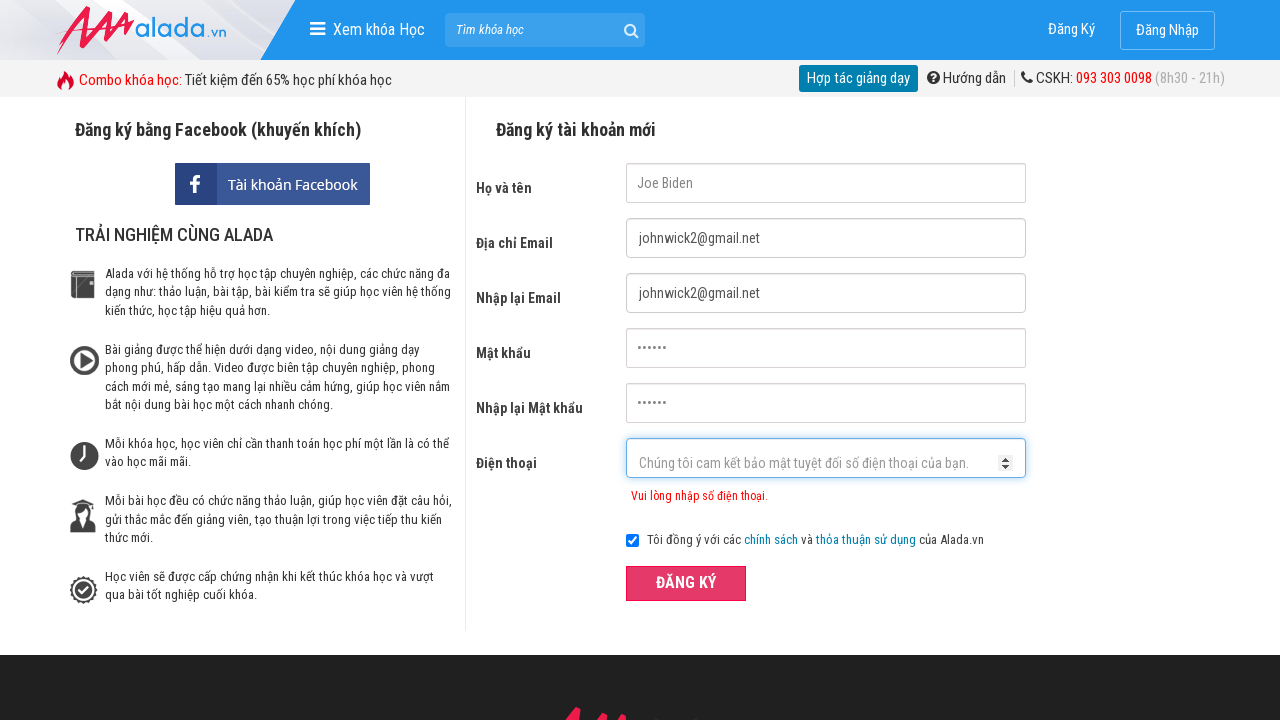

Filled phone field with invalid number '123874938122' (invalid prefix) on #txtPhone
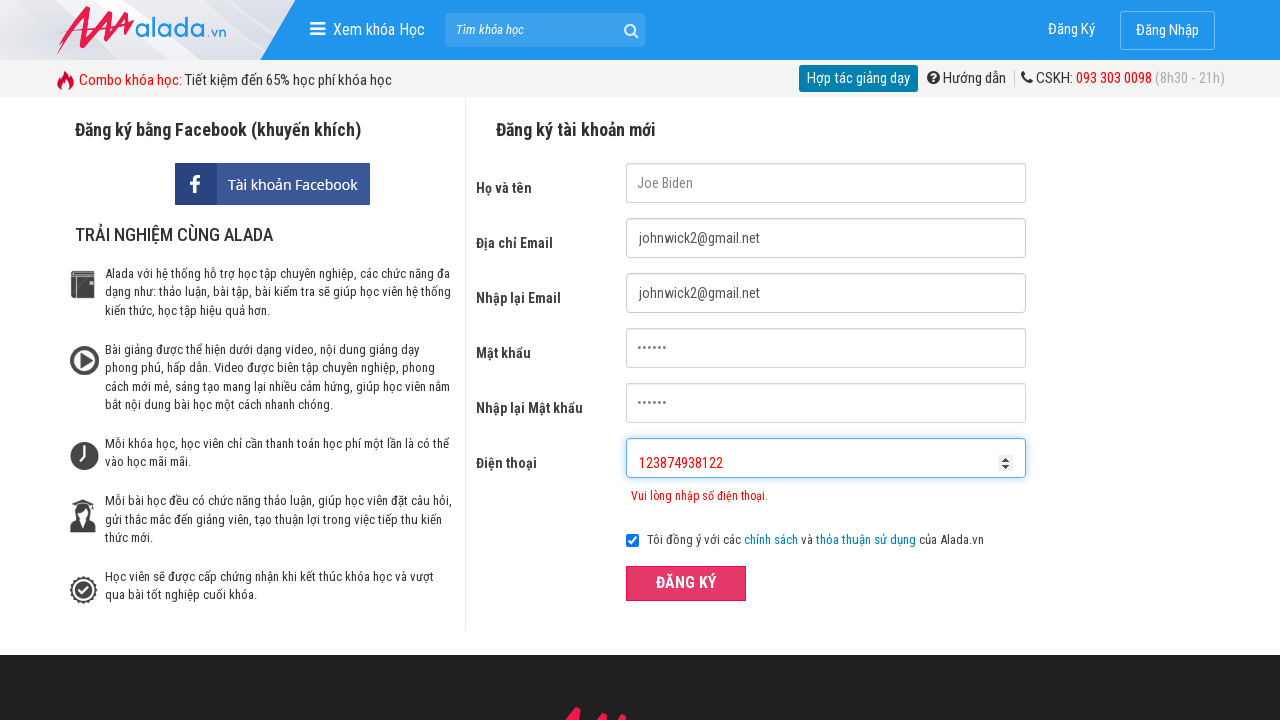

Phone error message appeared for invalid prefix format
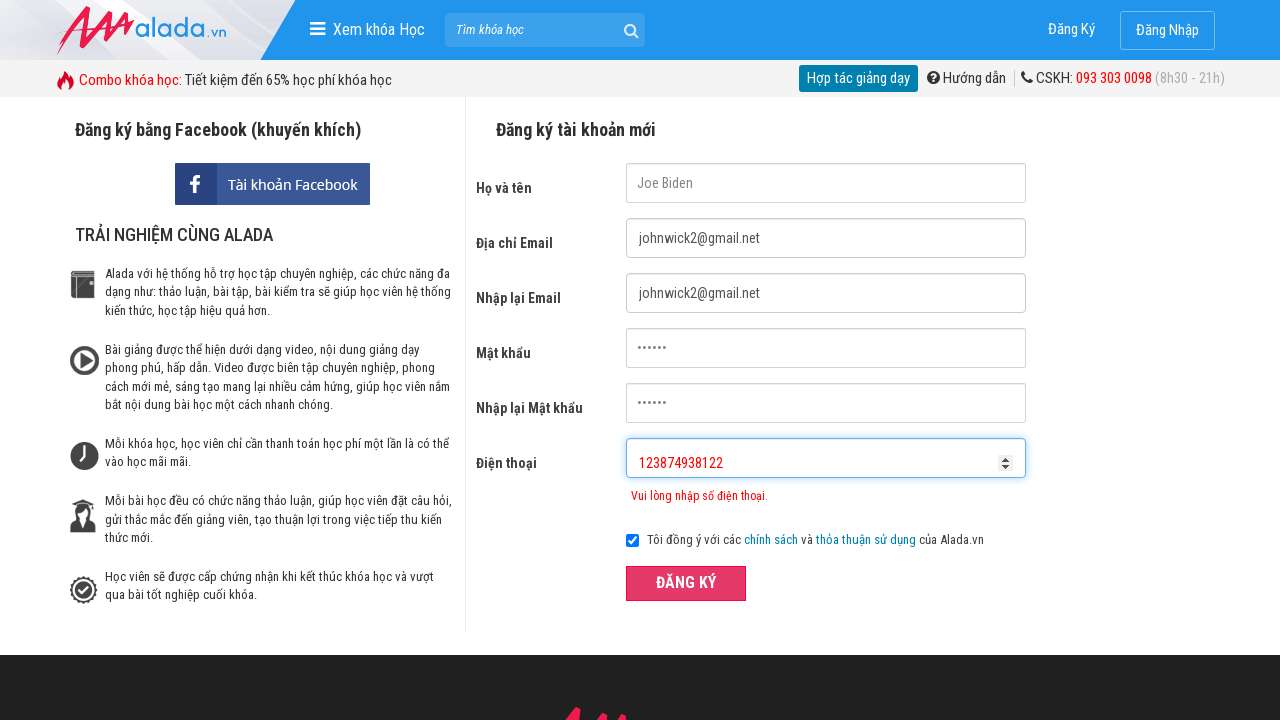

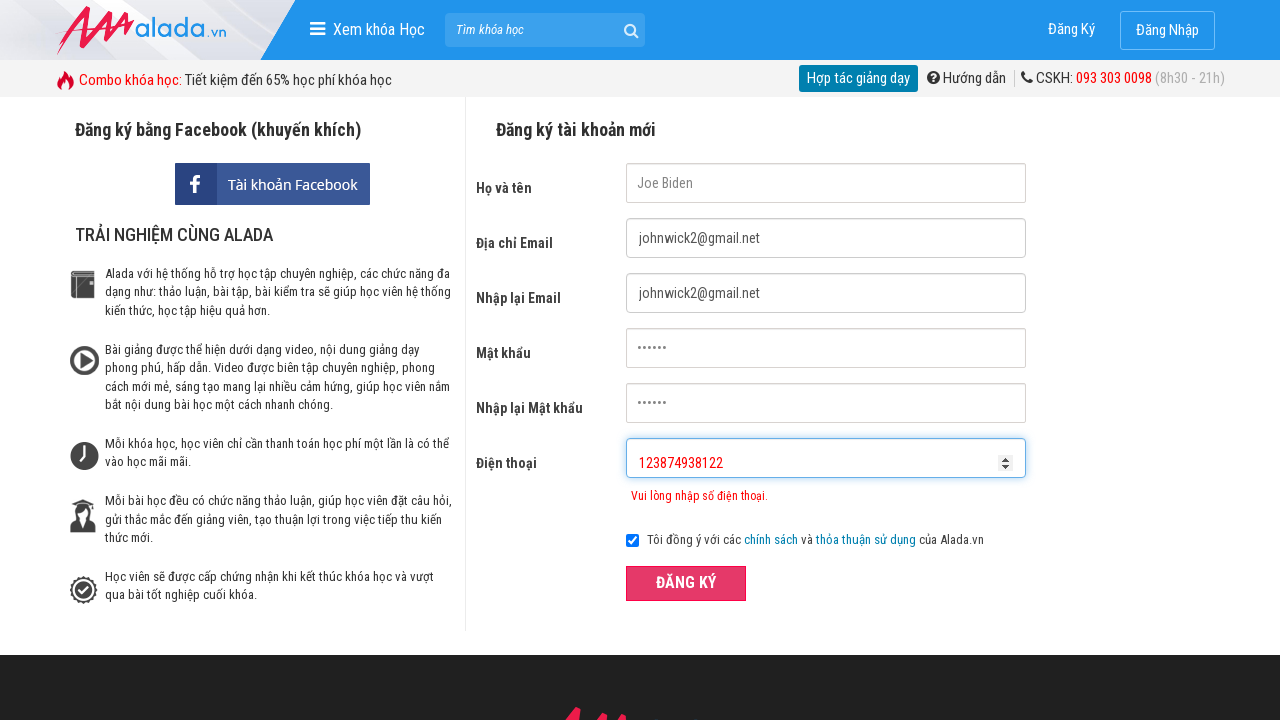